Navigates to BYU Athletics all-sports schedule page and verifies that schedule event items are loaded and displayed.

Starting URL: https://byucougars.com/all-sports-schedule

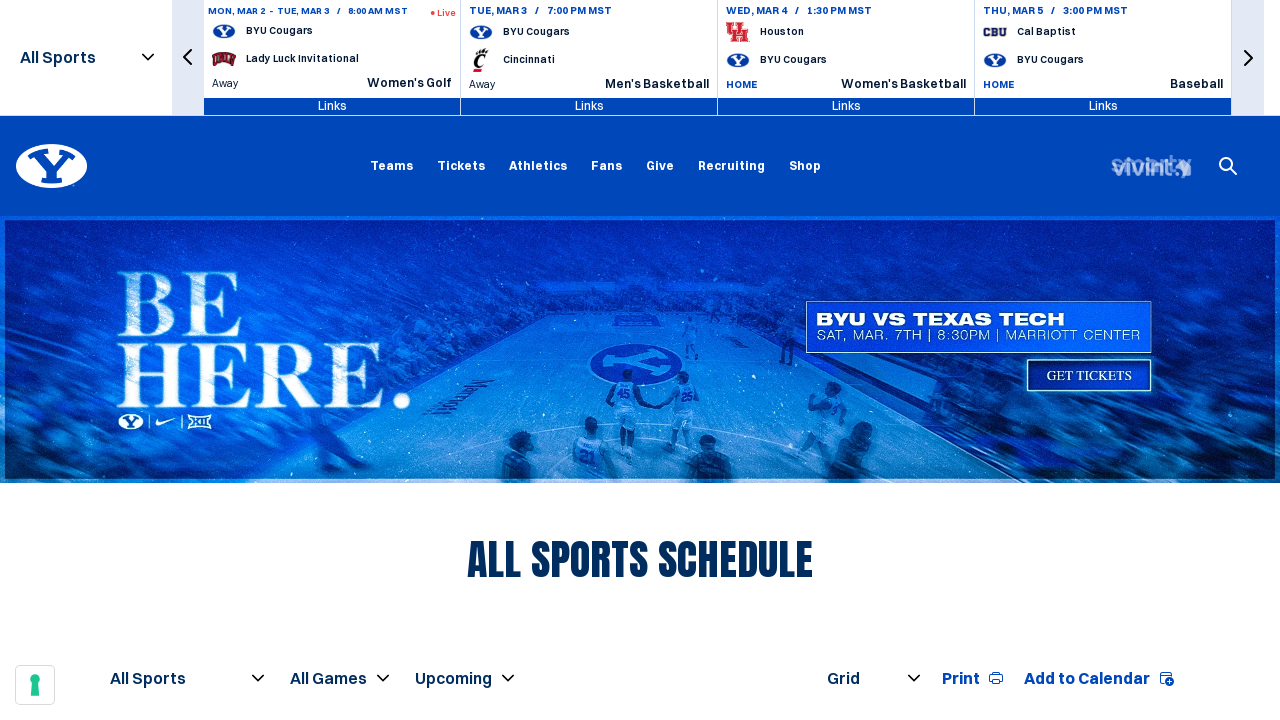

Navigated to BYU Athletics all-sports schedule page
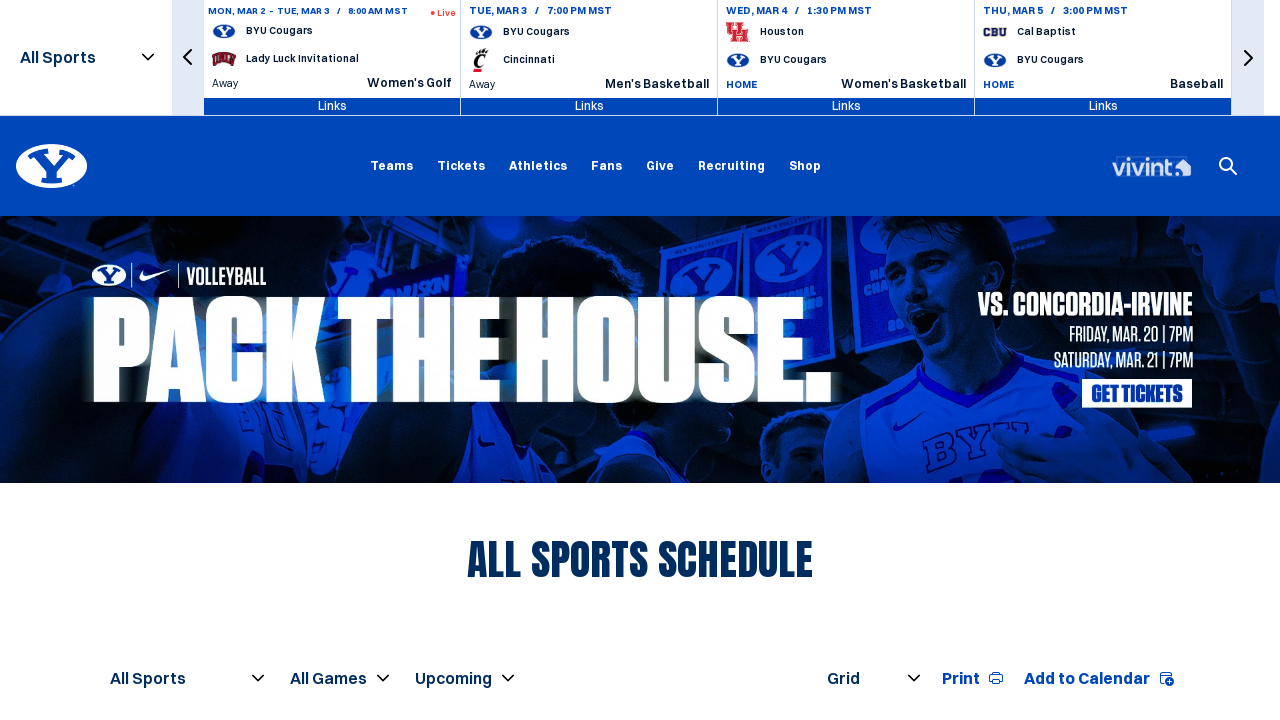

Schedule event items loaded on the page
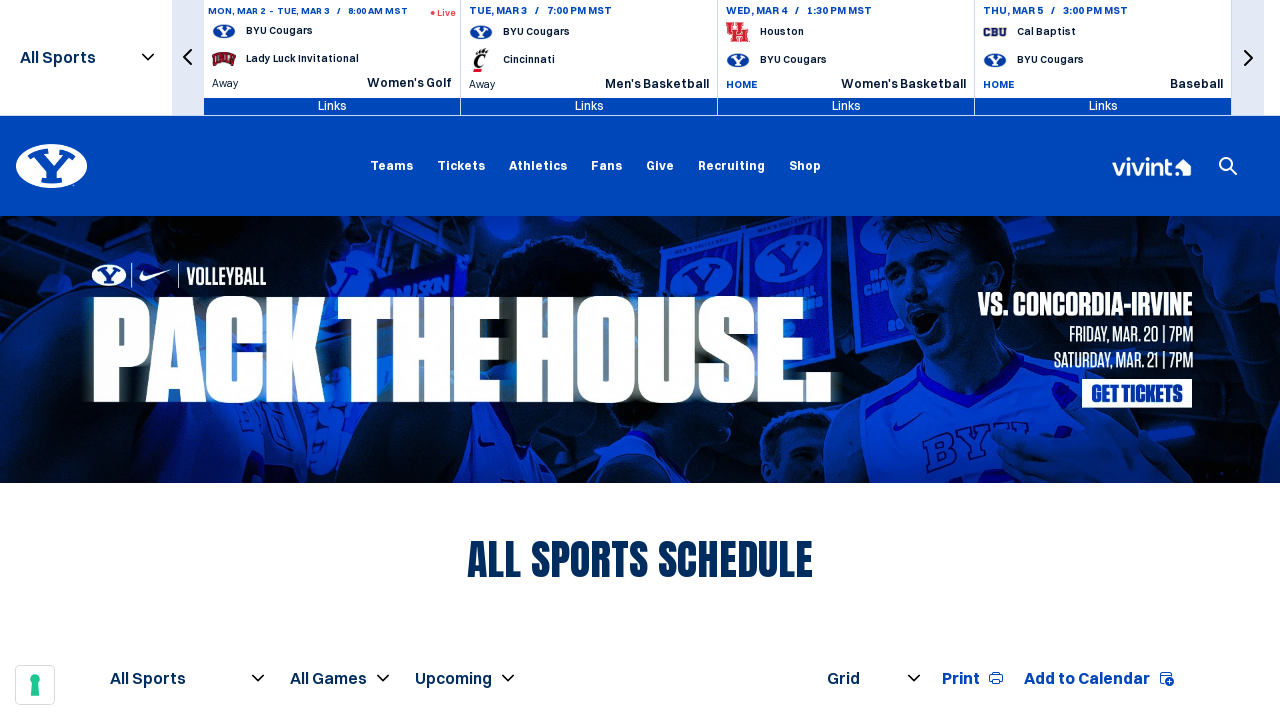

Located 168 schedule event items
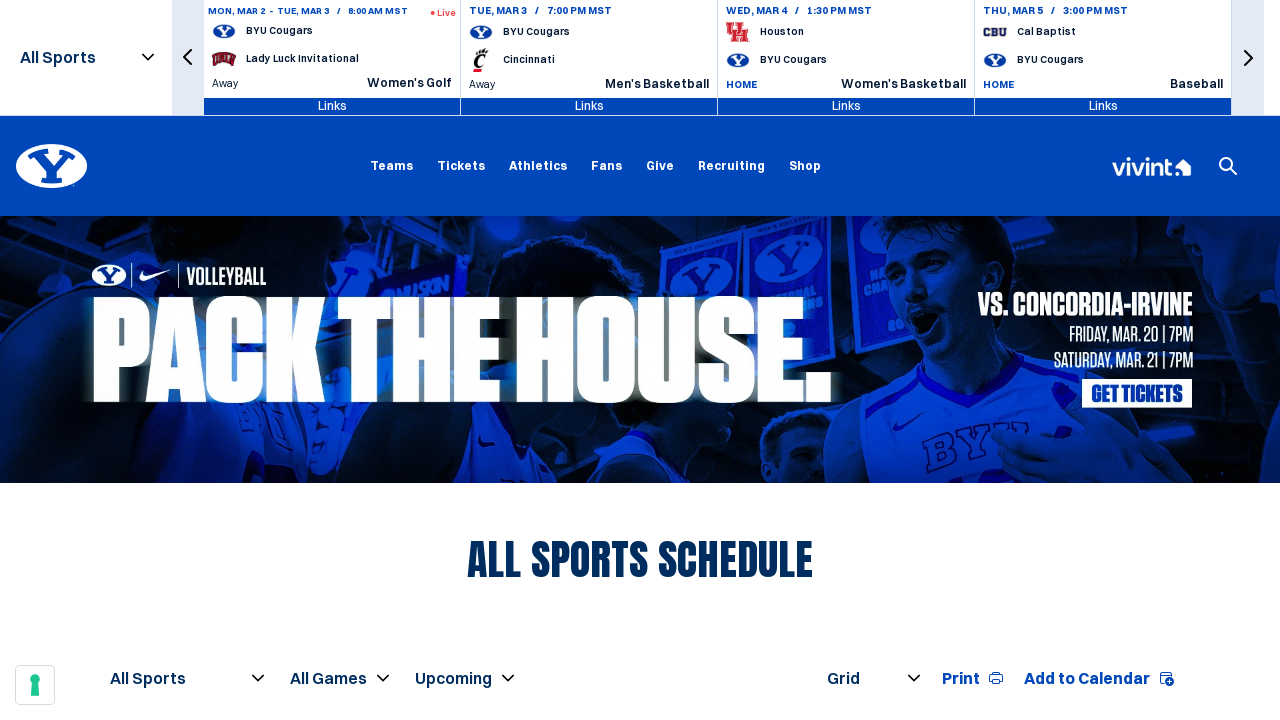

Verified that schedule event items are displayed
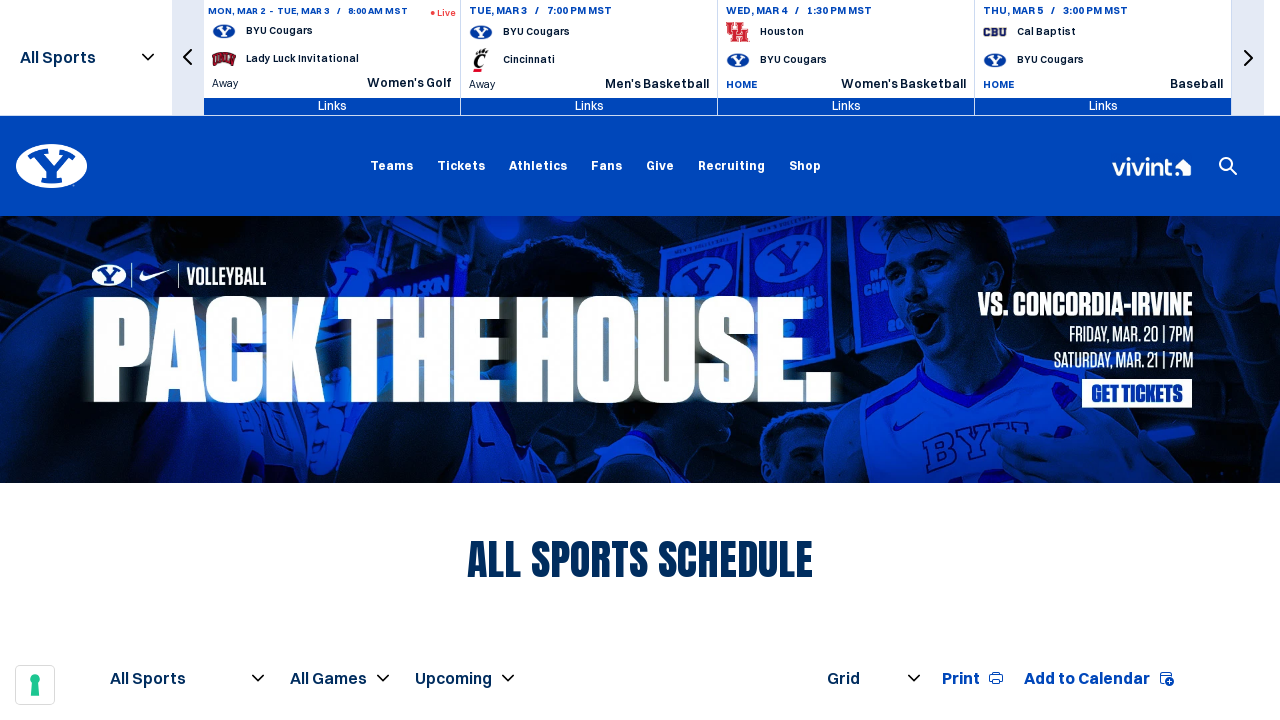

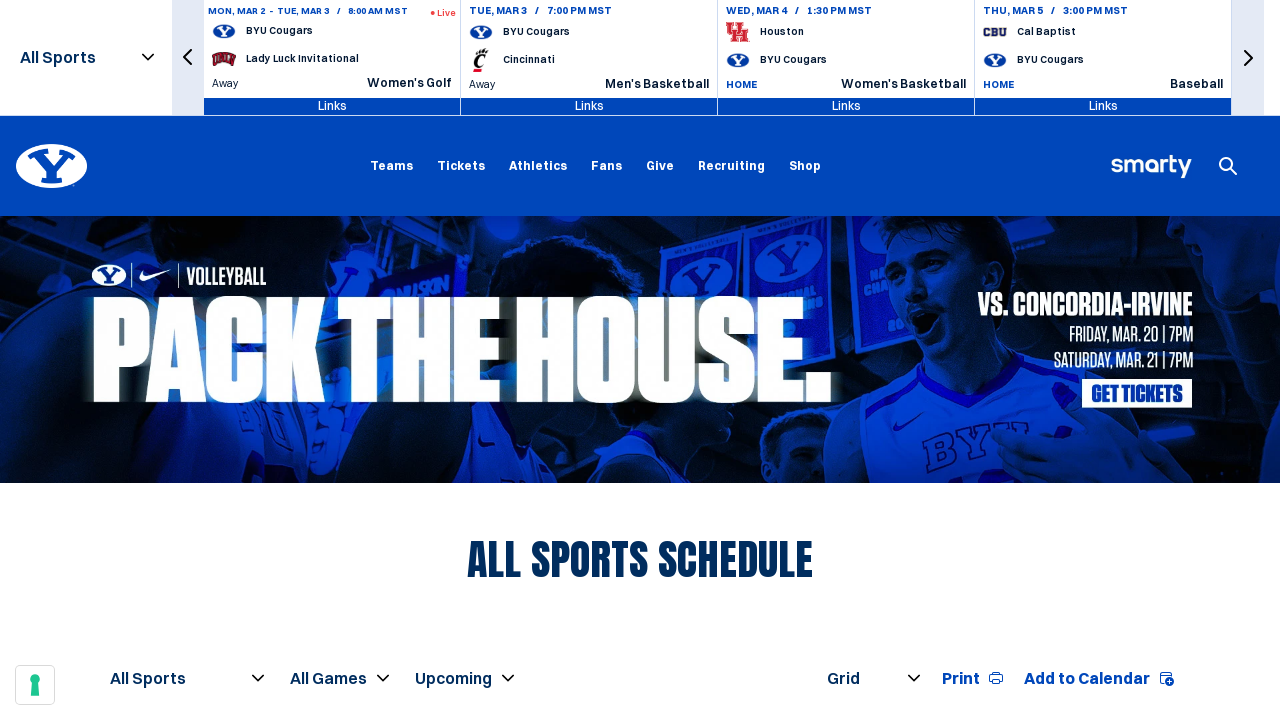